Tests drag and drop functionality within an iframe by dragging a draggable element to a droppable target

Starting URL: https://jqueryui.com/droppable/

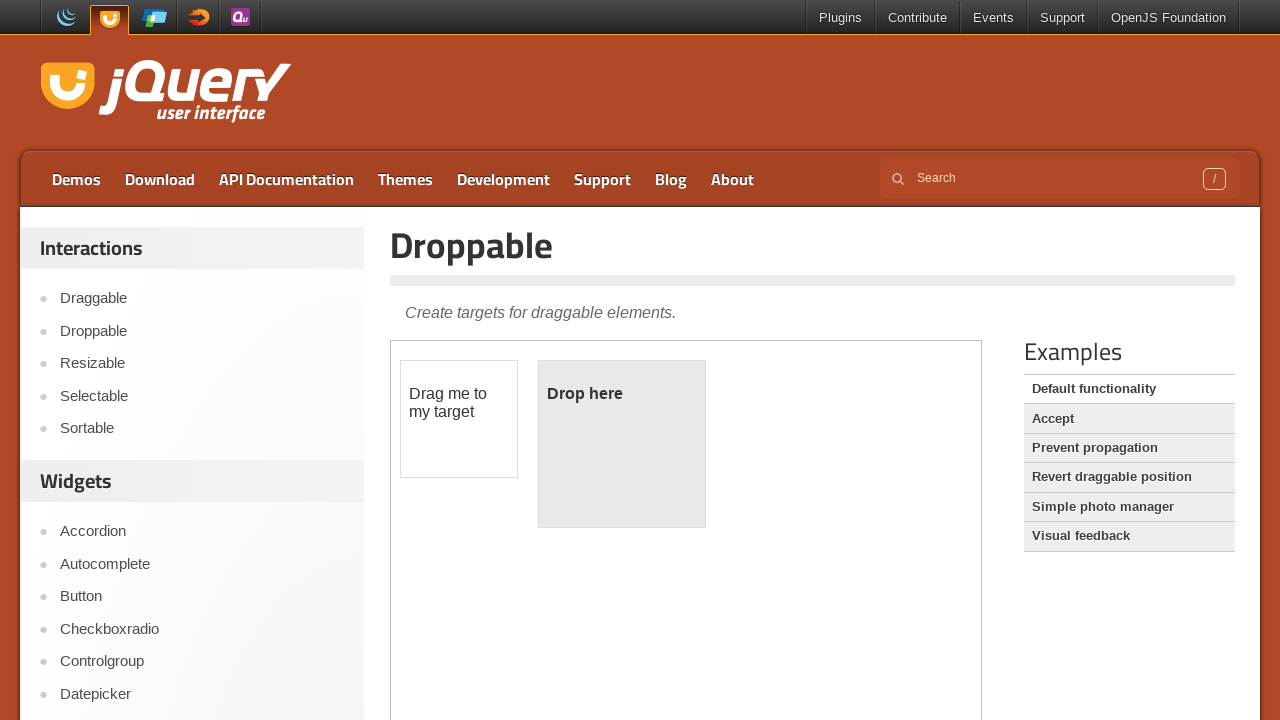

Located the demo frame containing drag and drop elements
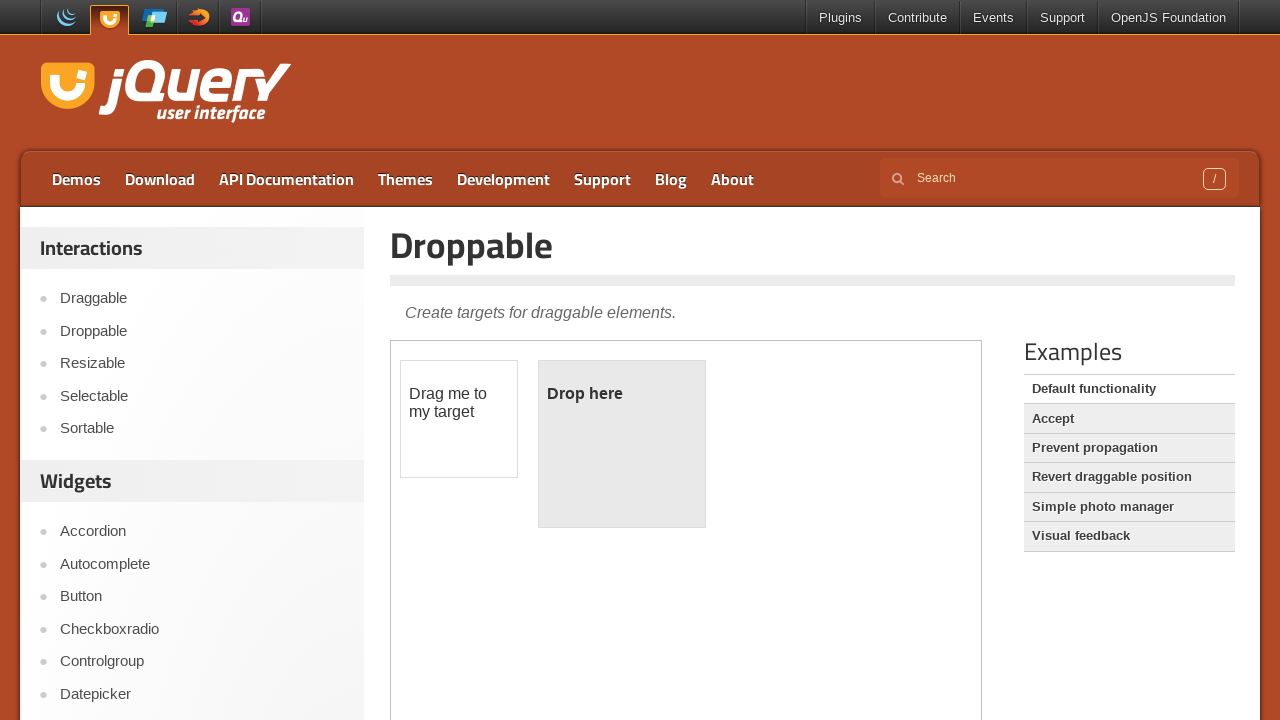

Located the draggable element within the frame
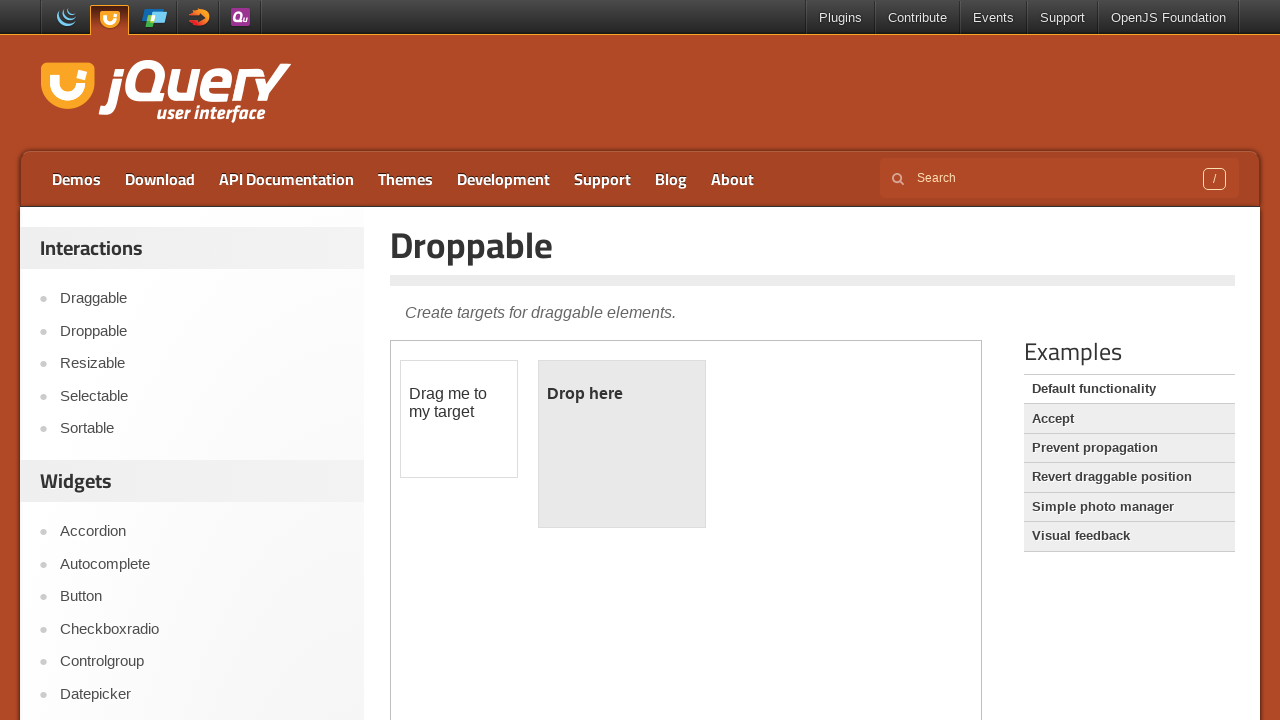

Located the droppable target element within the frame
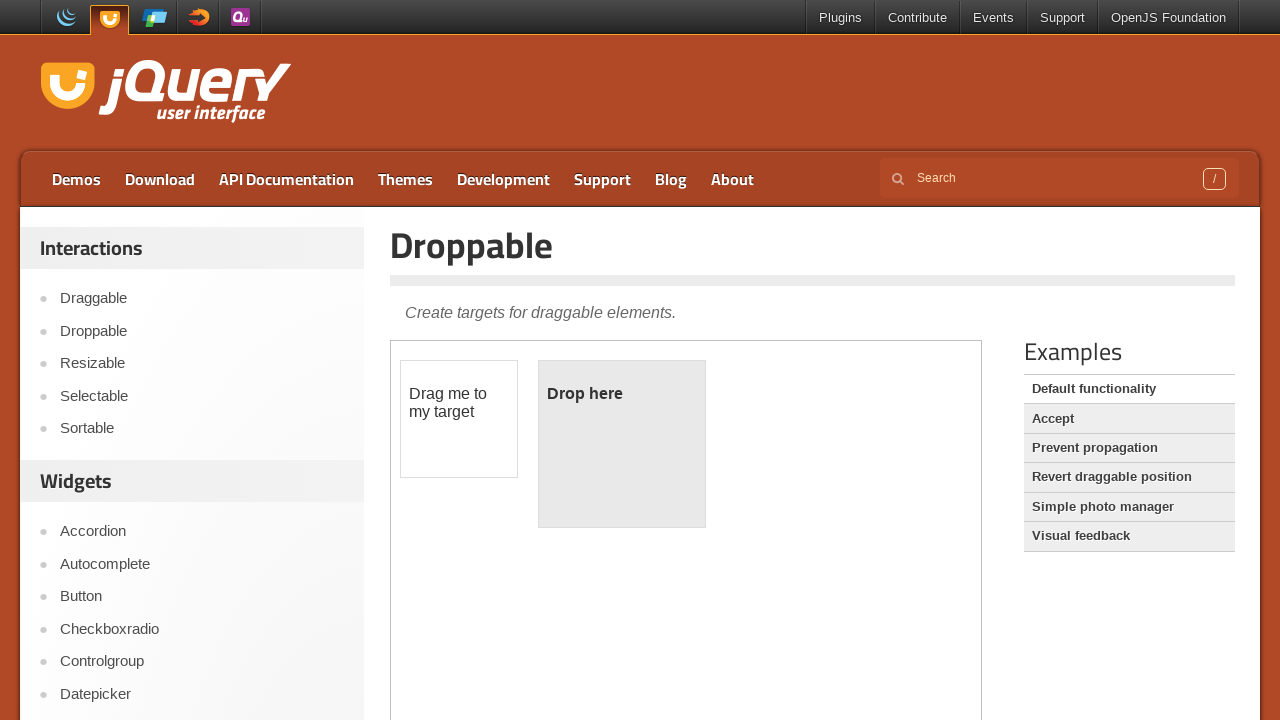

Dragged the draggable element to the droppable target at (622, 444)
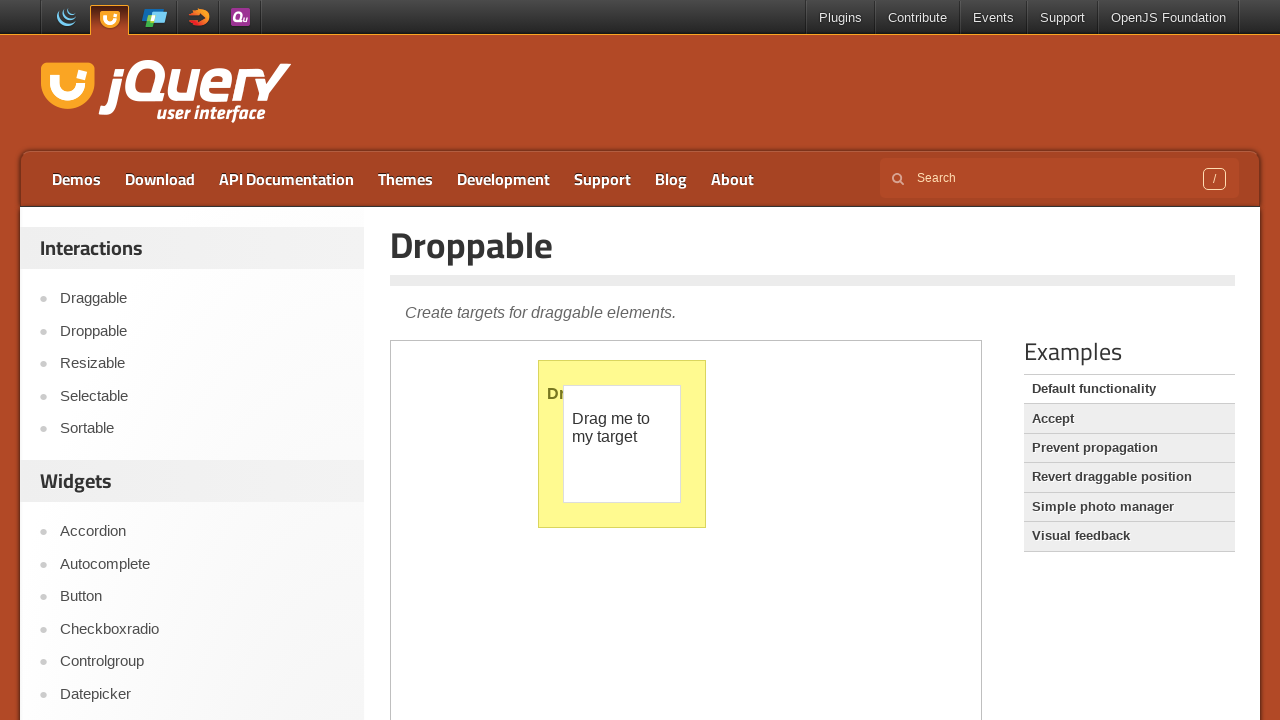

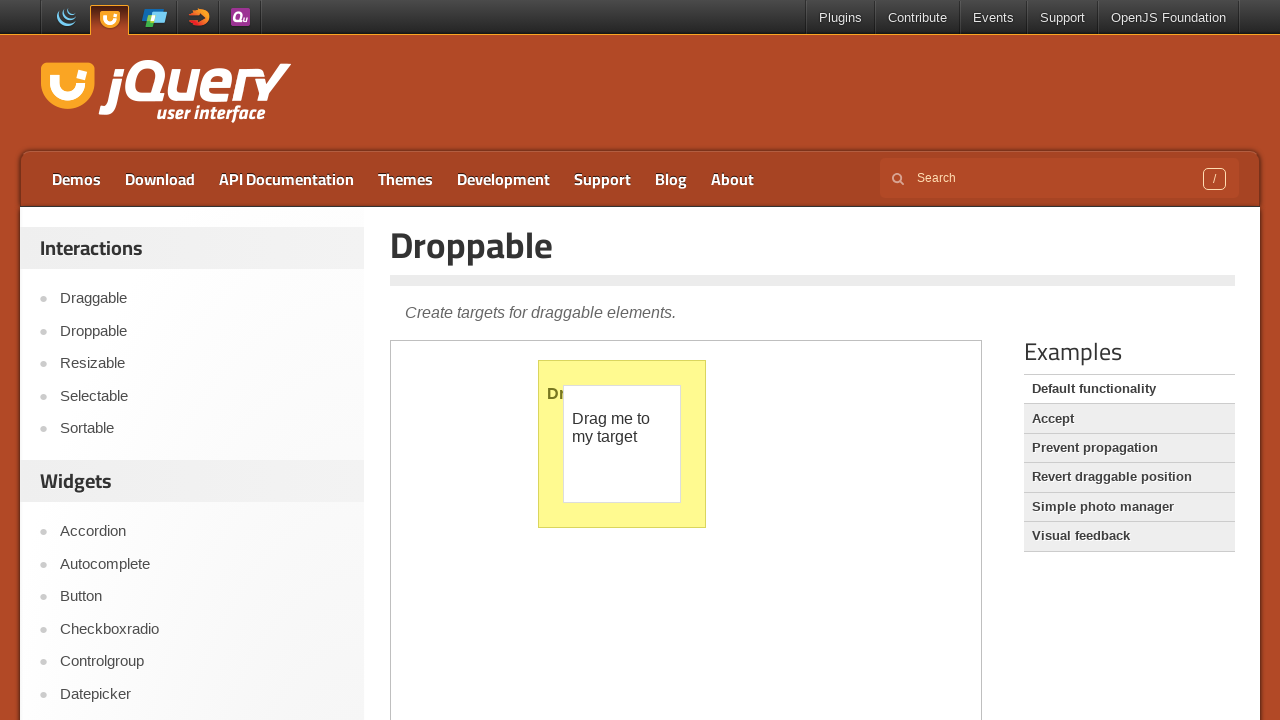